Tests Bootstrap dropdown functionality by clicking on the dropdown button and selecting the HTML option from the menu

Starting URL: http://seleniumpractise.blogspot.com/2016/08/bootstrap-dropdown-example-for-selenium.html#

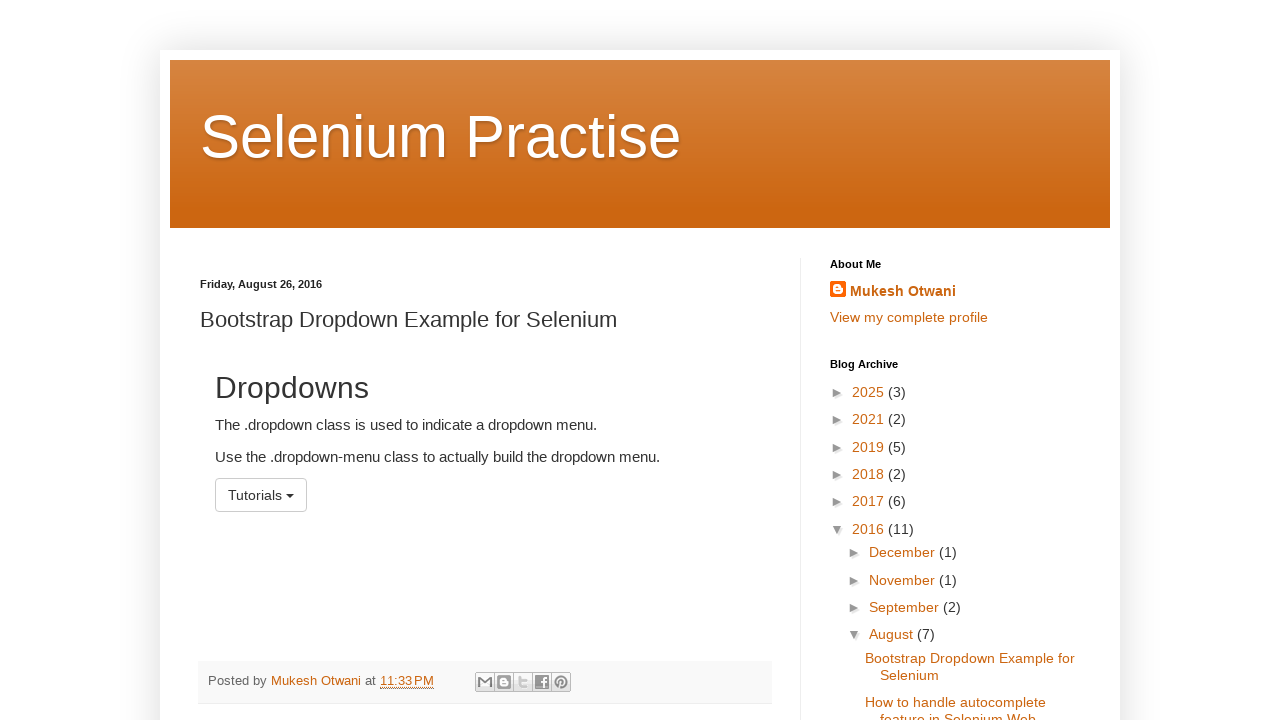

Clicked on the dropdown button with id 'menu1' at (261, 495) on div.dropdown button#menu1
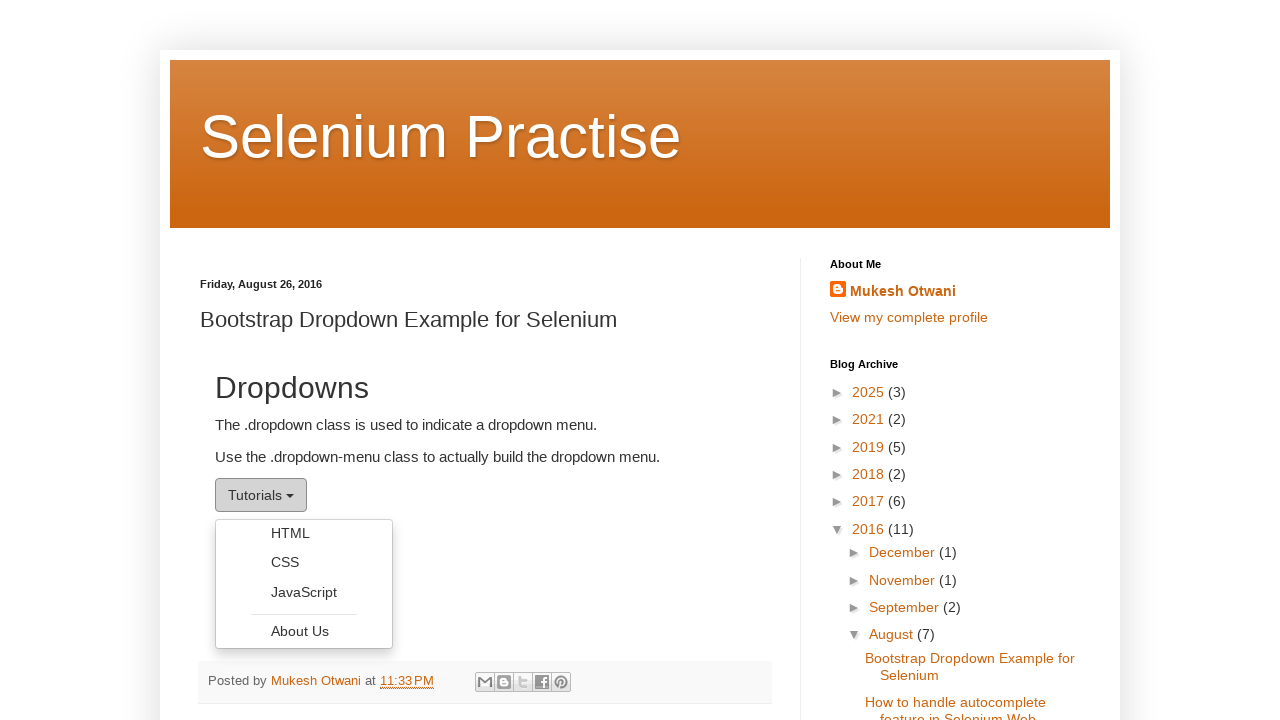

Dropdown menu became visible
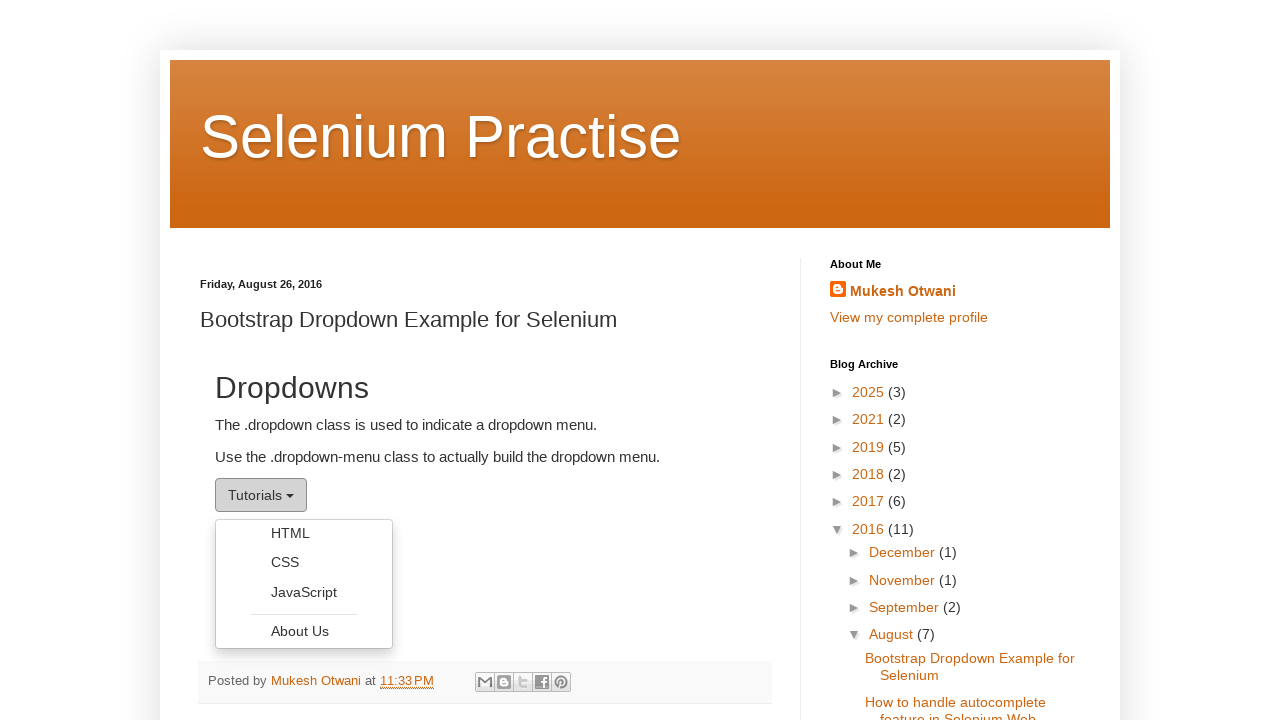

Located all dropdown menu items
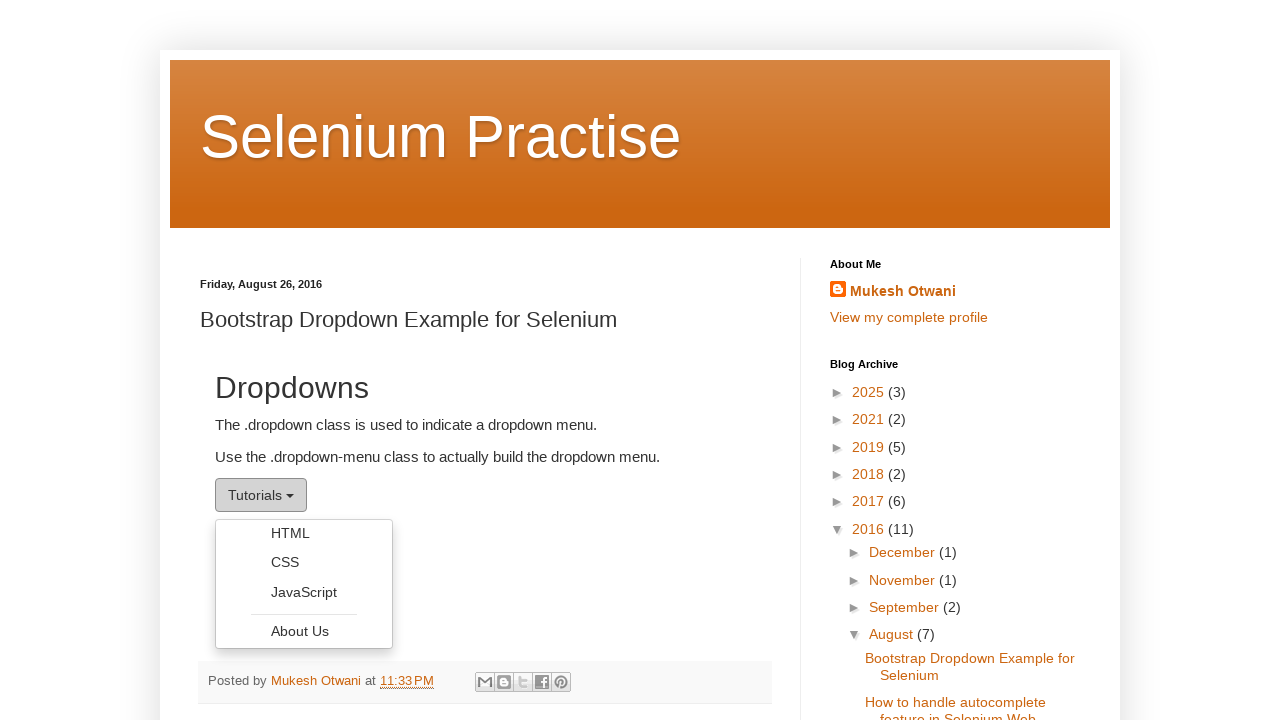

Clicked on 'HTML' option from the dropdown menu at (304, 533) on .dropdown ul.dropdown-menu li a >> nth=0
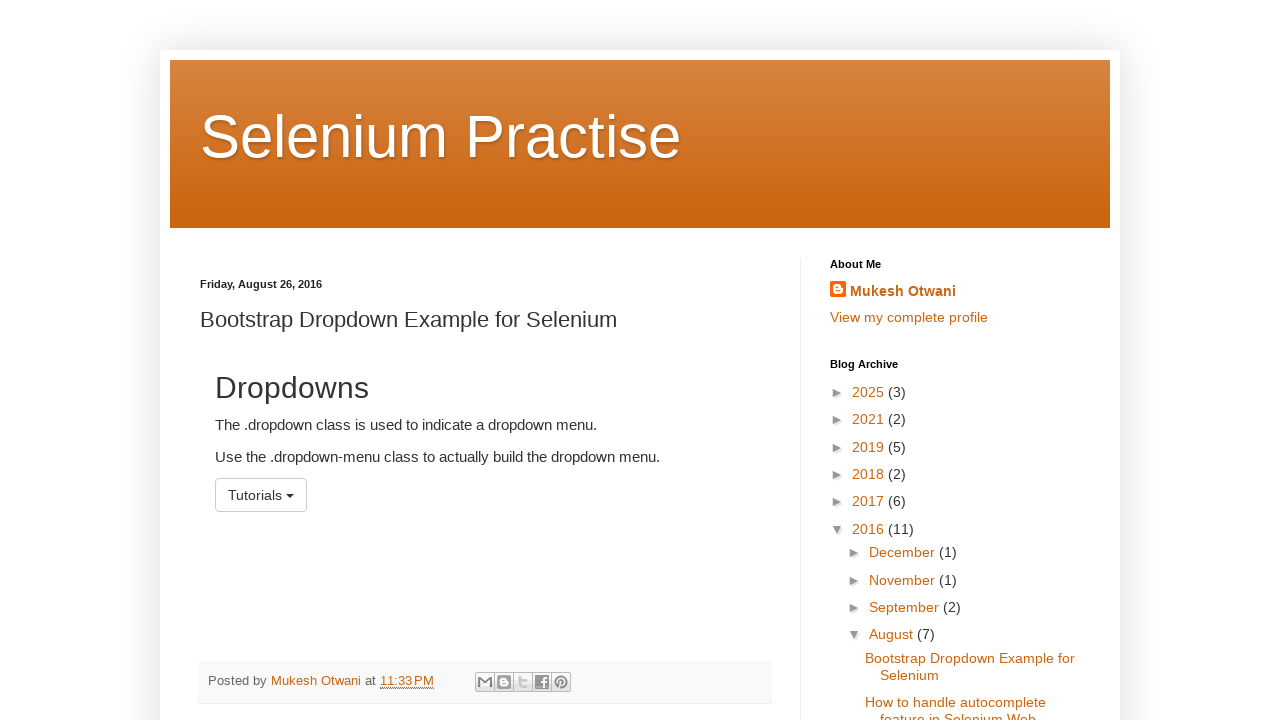

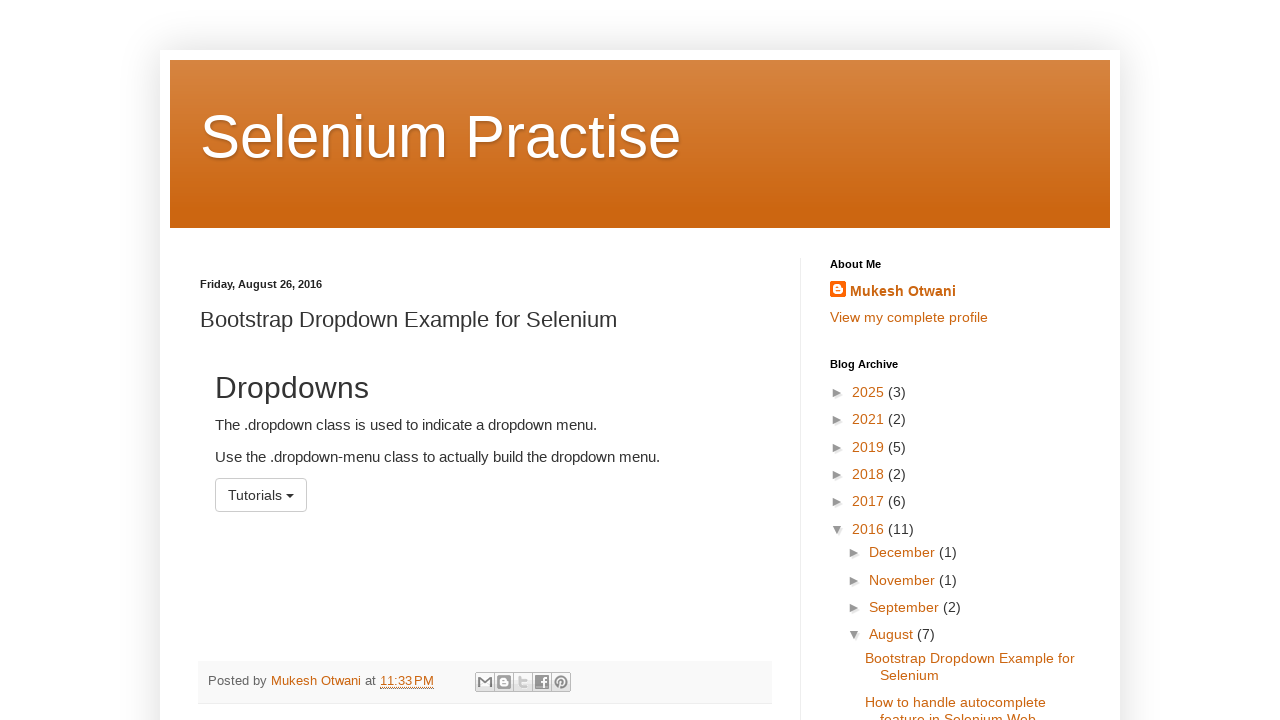